Tests file upload functionality by selecting a file via the file input field and submitting the upload form, then verifies the uploaded filename is displayed correctly.

Starting URL: https://the-internet.herokuapp.com/upload

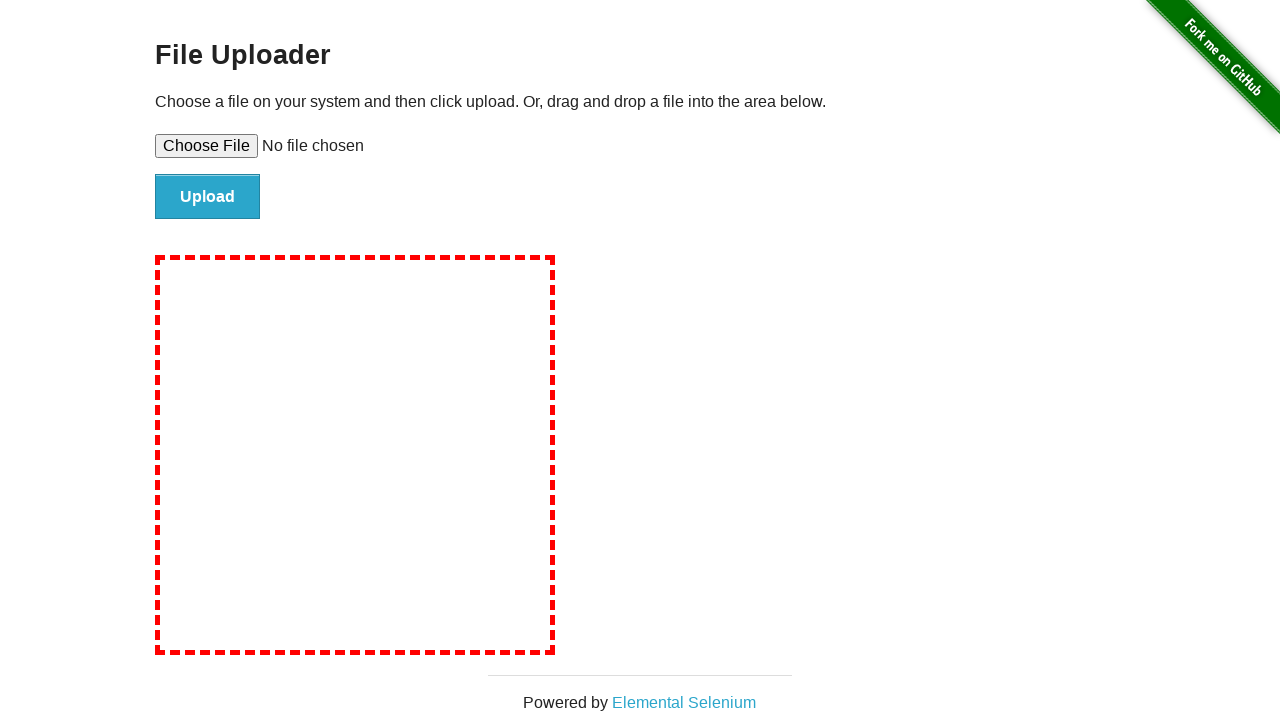

Created temporary test file for upload
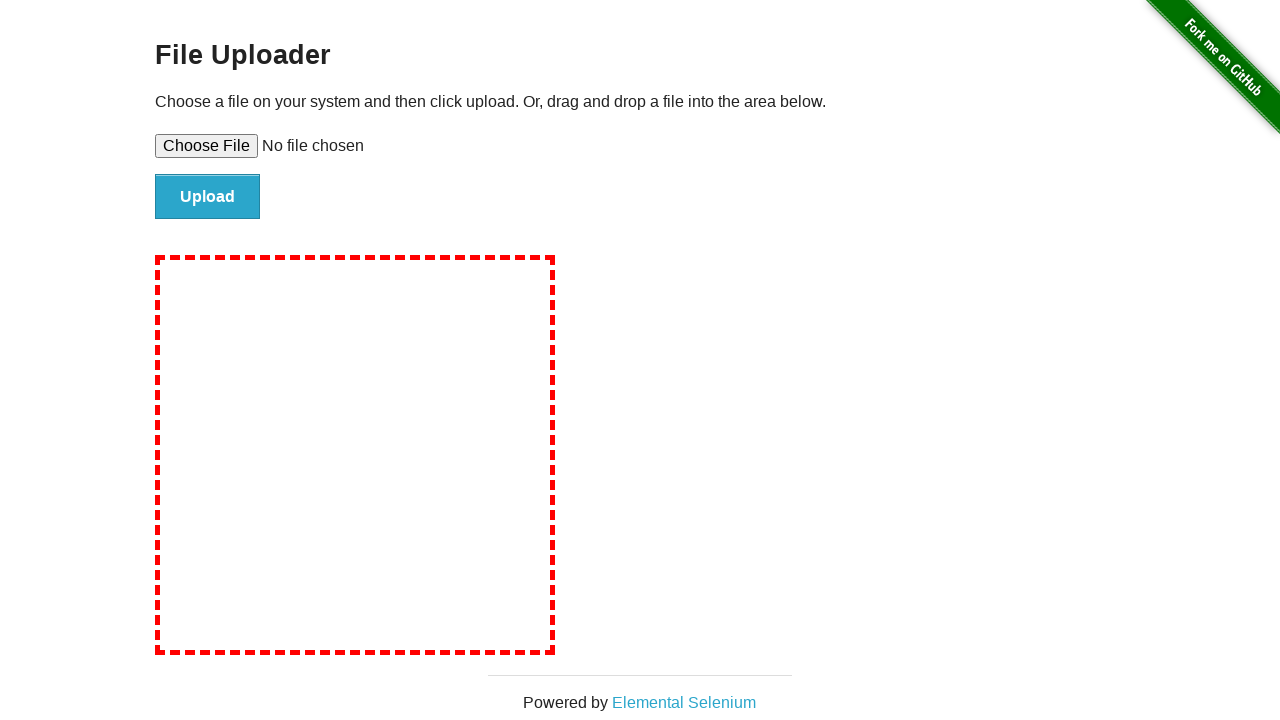

Selected test file via file input field
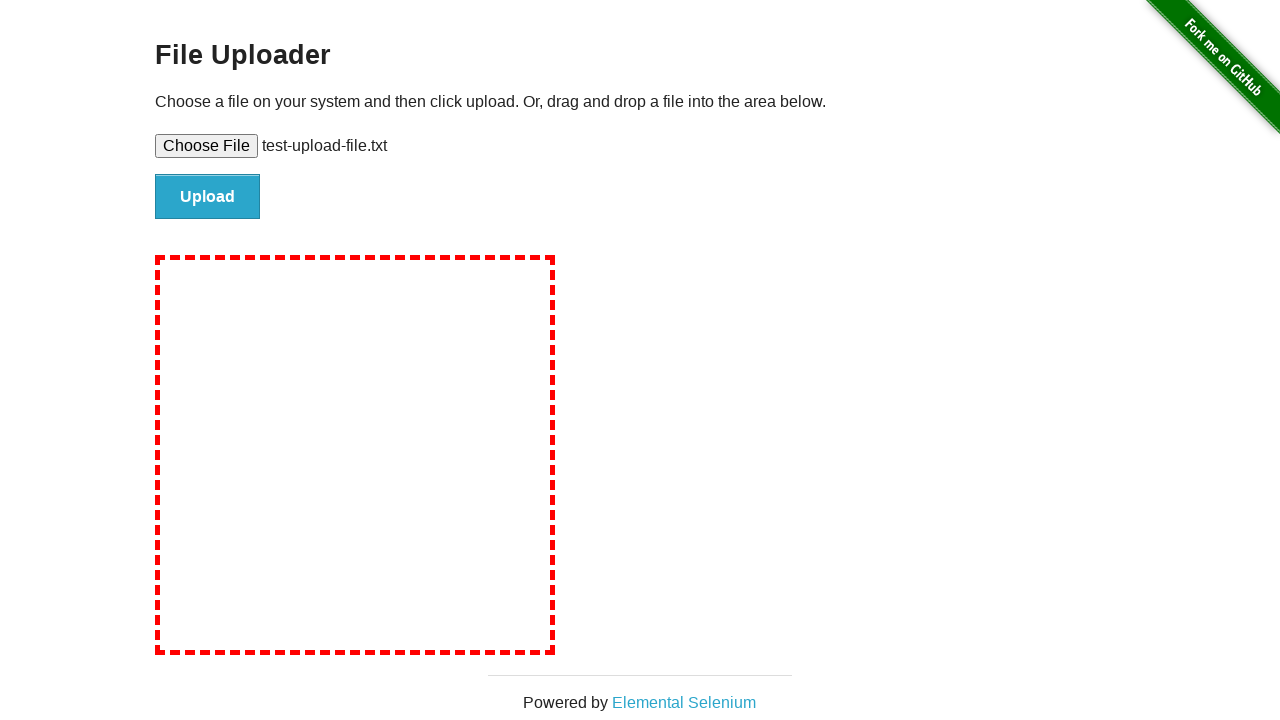

Clicked submit button to upload file at (208, 197) on #file-submit
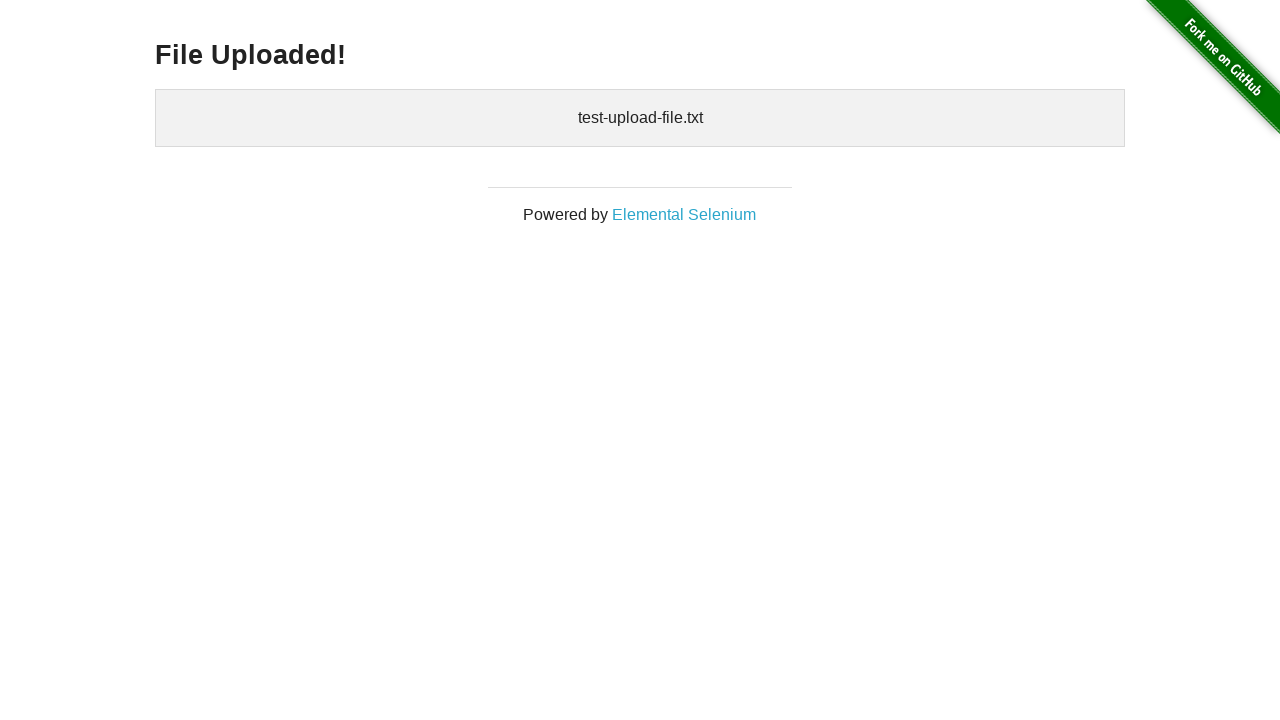

Verified uploaded filename is displayed correctly
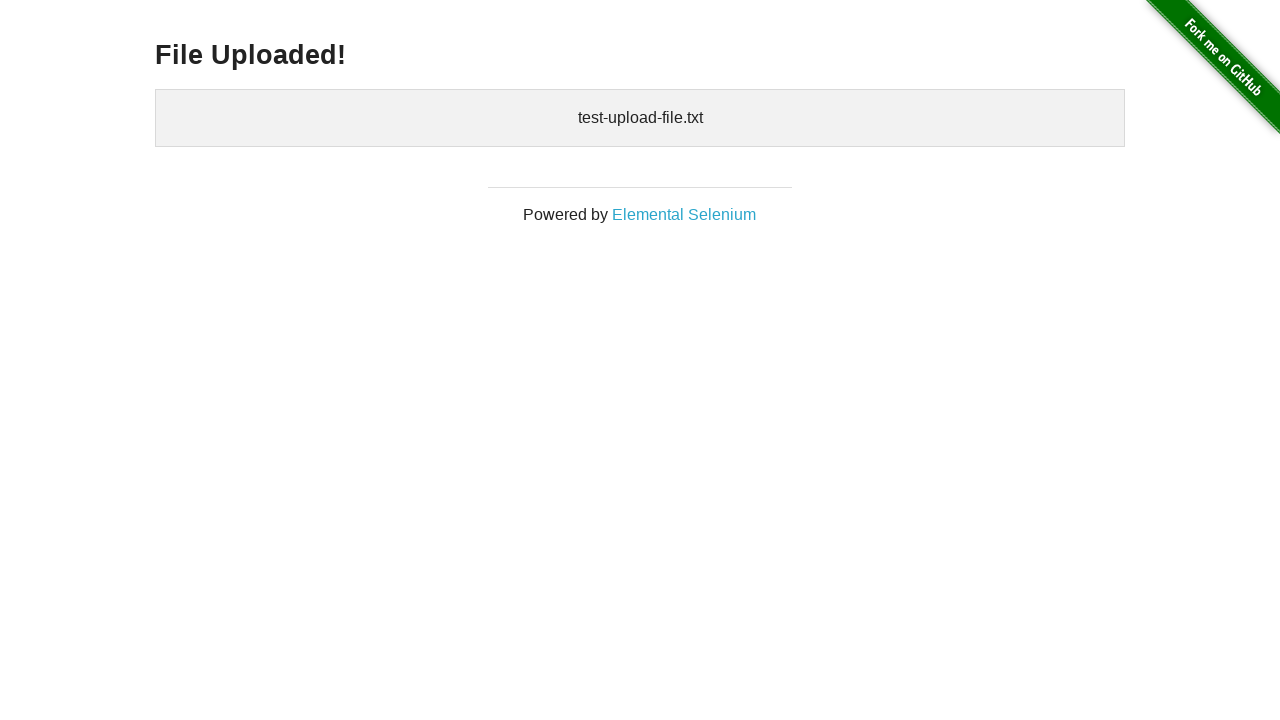

Cleaned up temporary test file
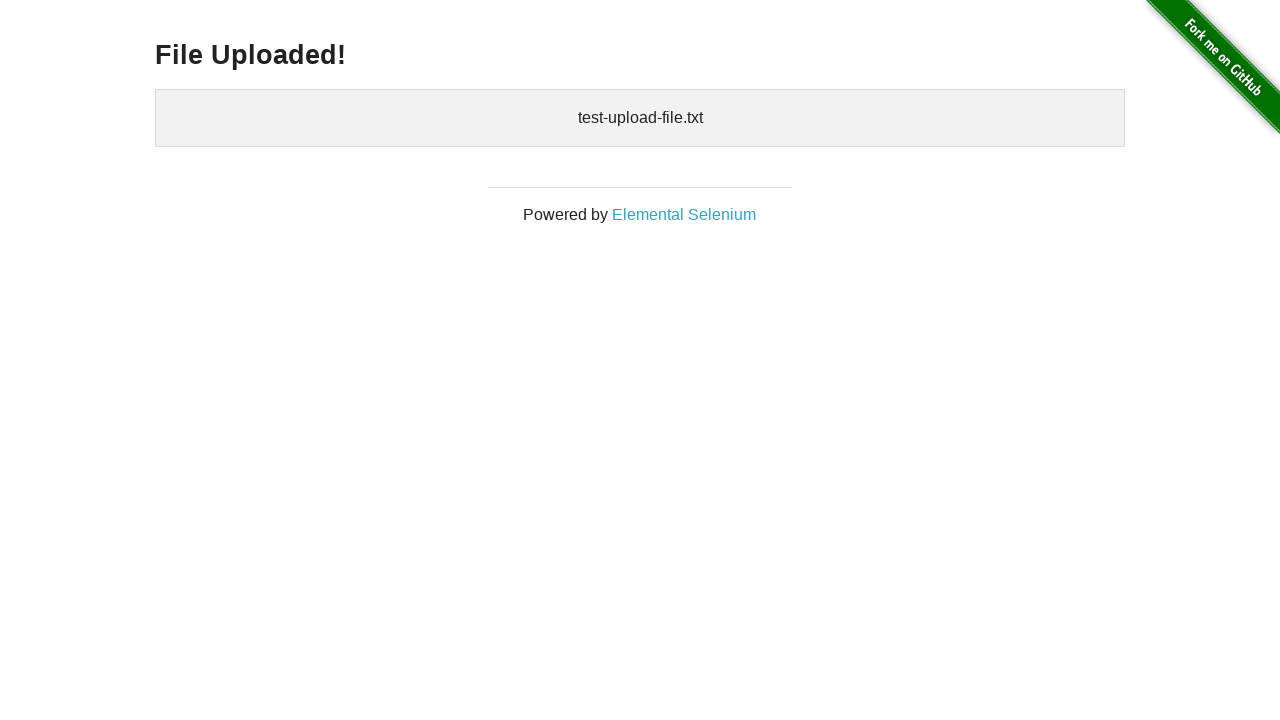

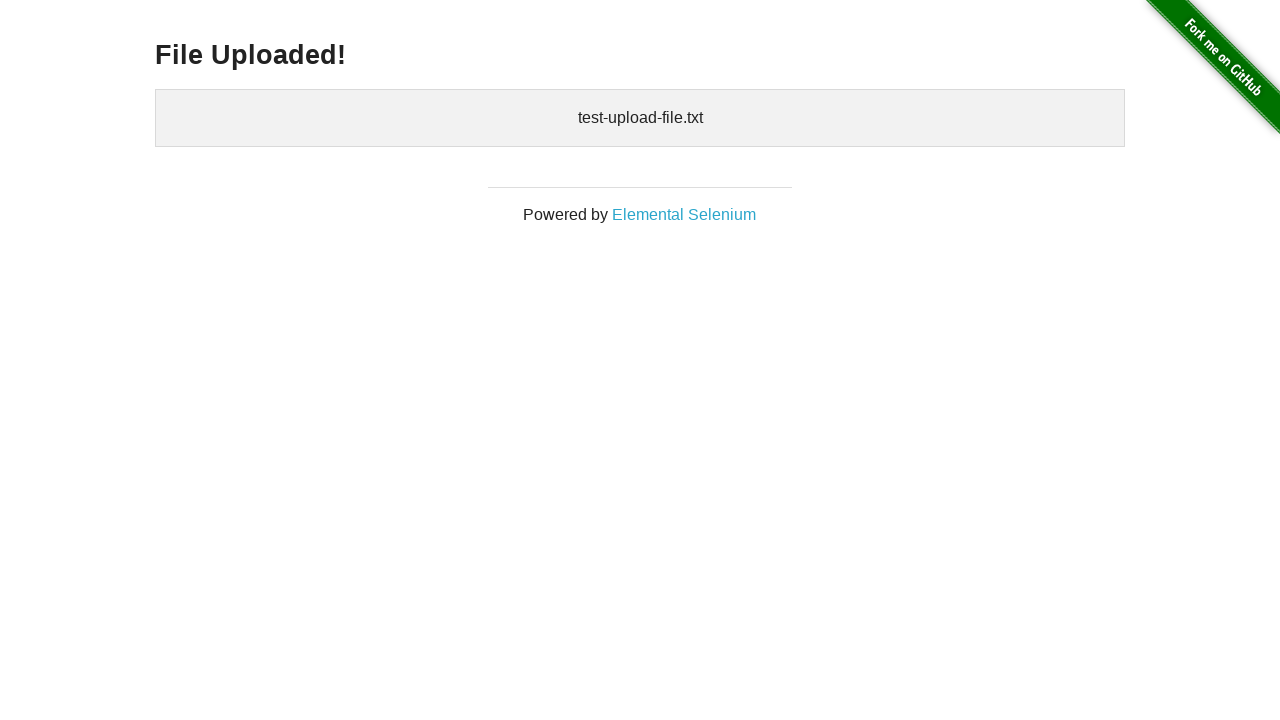